Tests accessing nested shadow DOM elements using Playwright's shadow root traversal to find and retrieve text content

Starting URL: http://watir.com/examples/shadow_dom.html

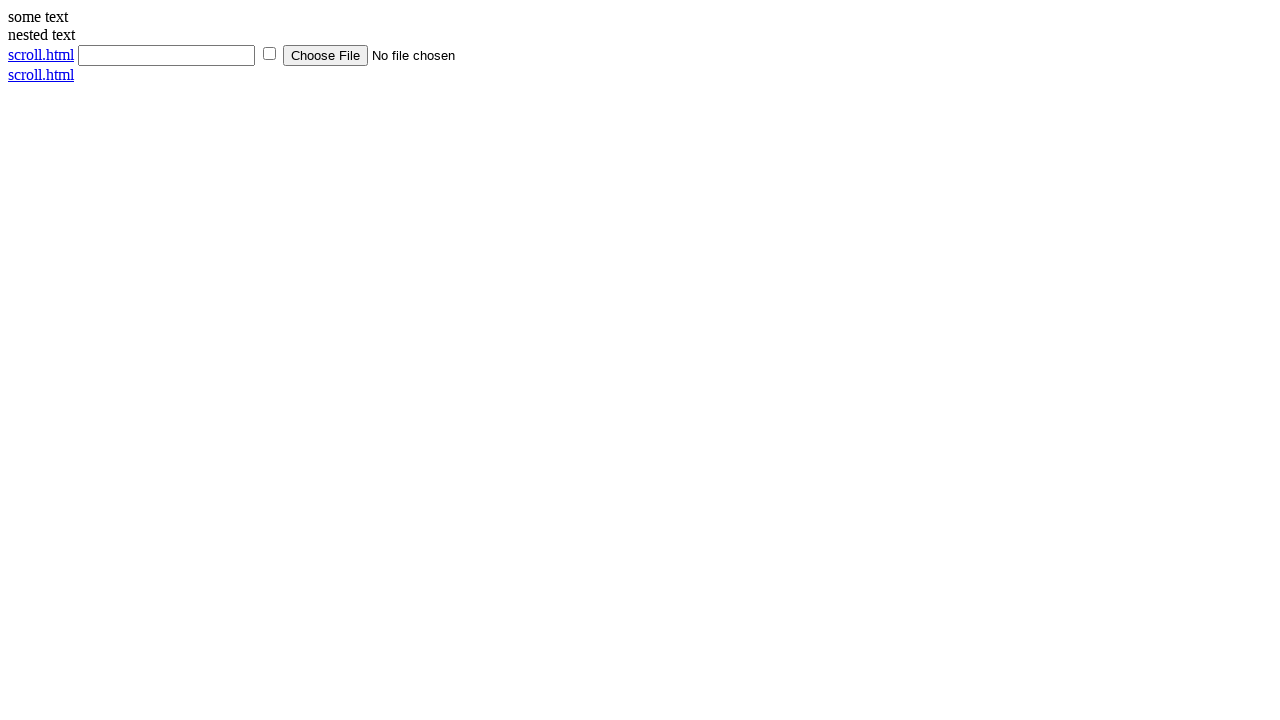

Navigated to shadow DOM example page
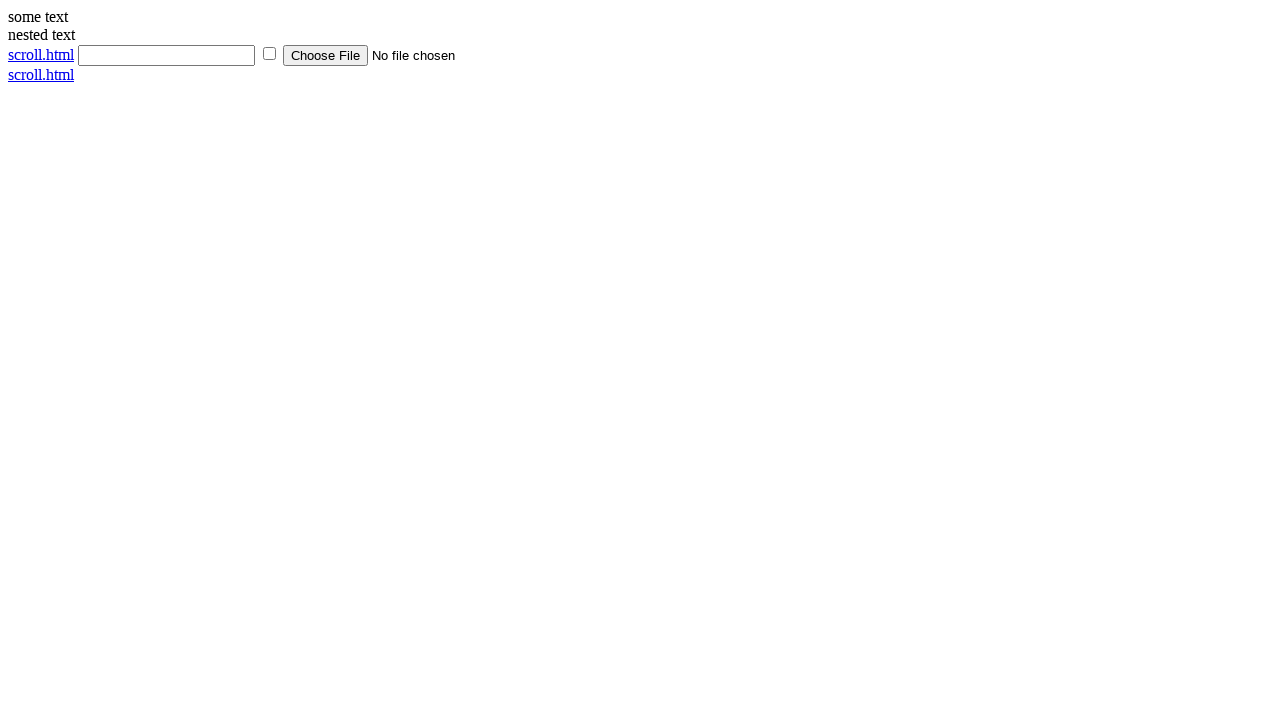

Located shadow host element with ID 'shadow_host'
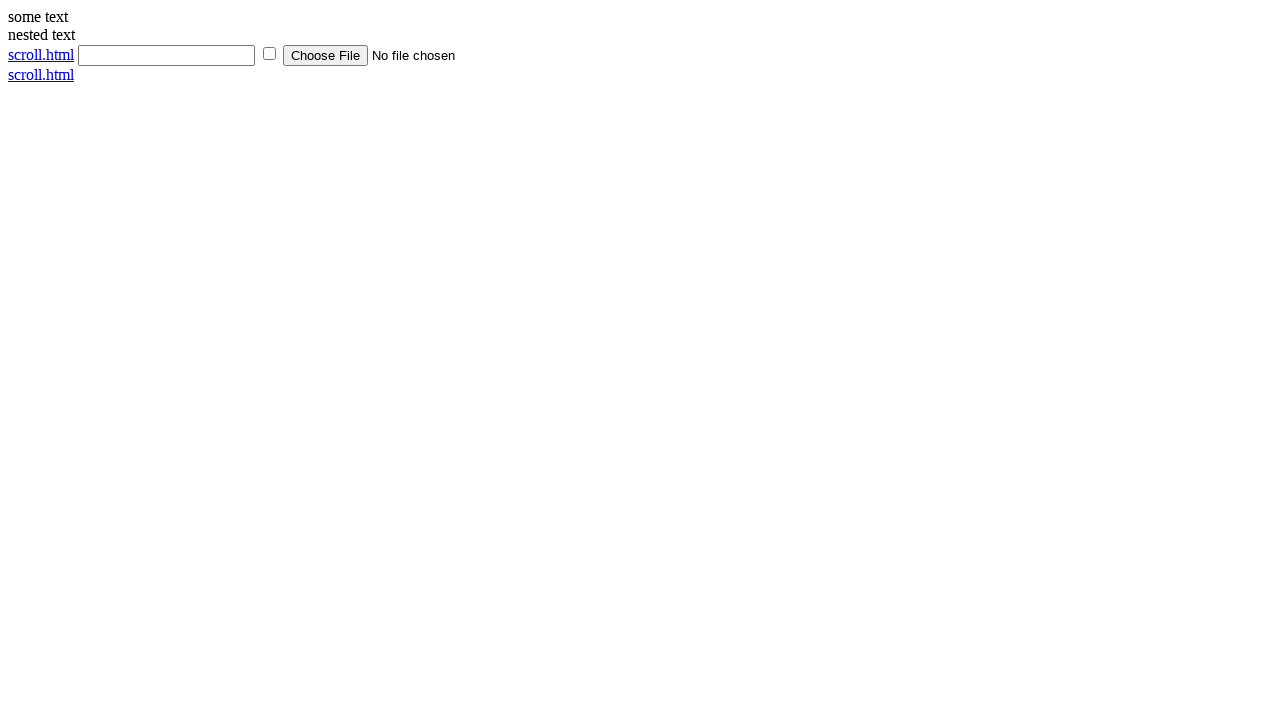

Located nested shadow DOM element within shadow host
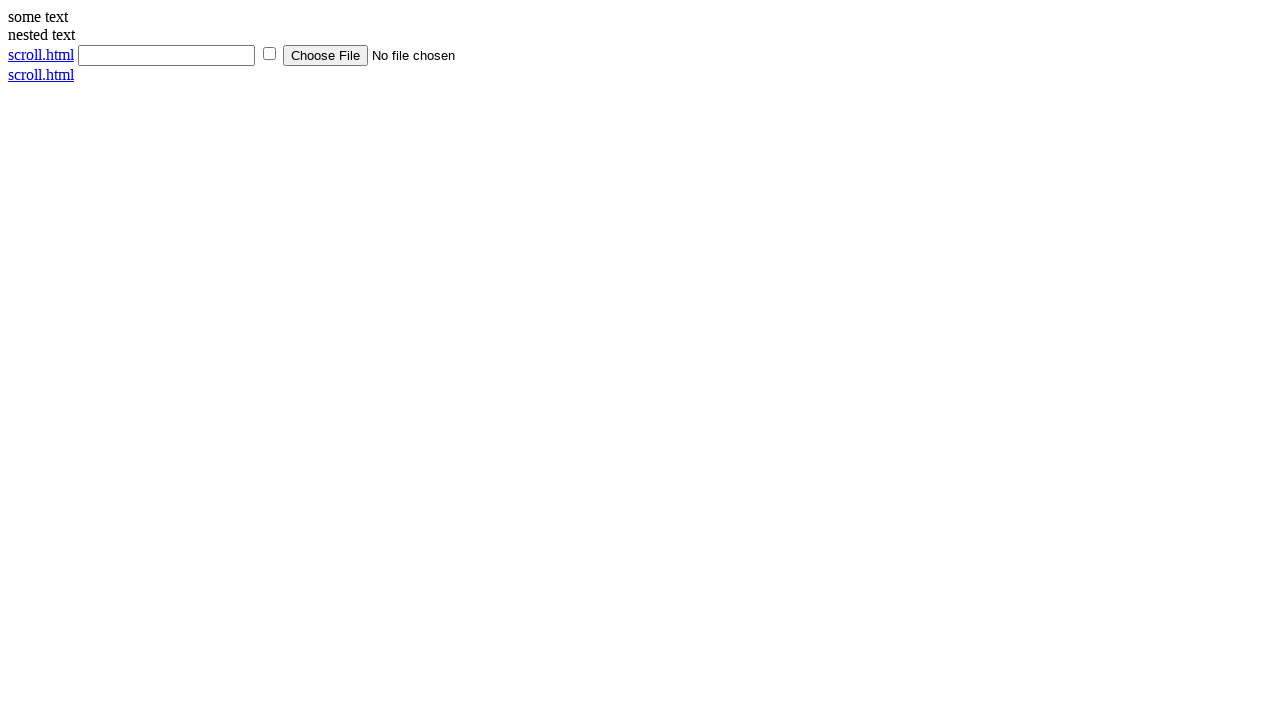

Retrieved text content from nested shadow DOM element: 'nested text'
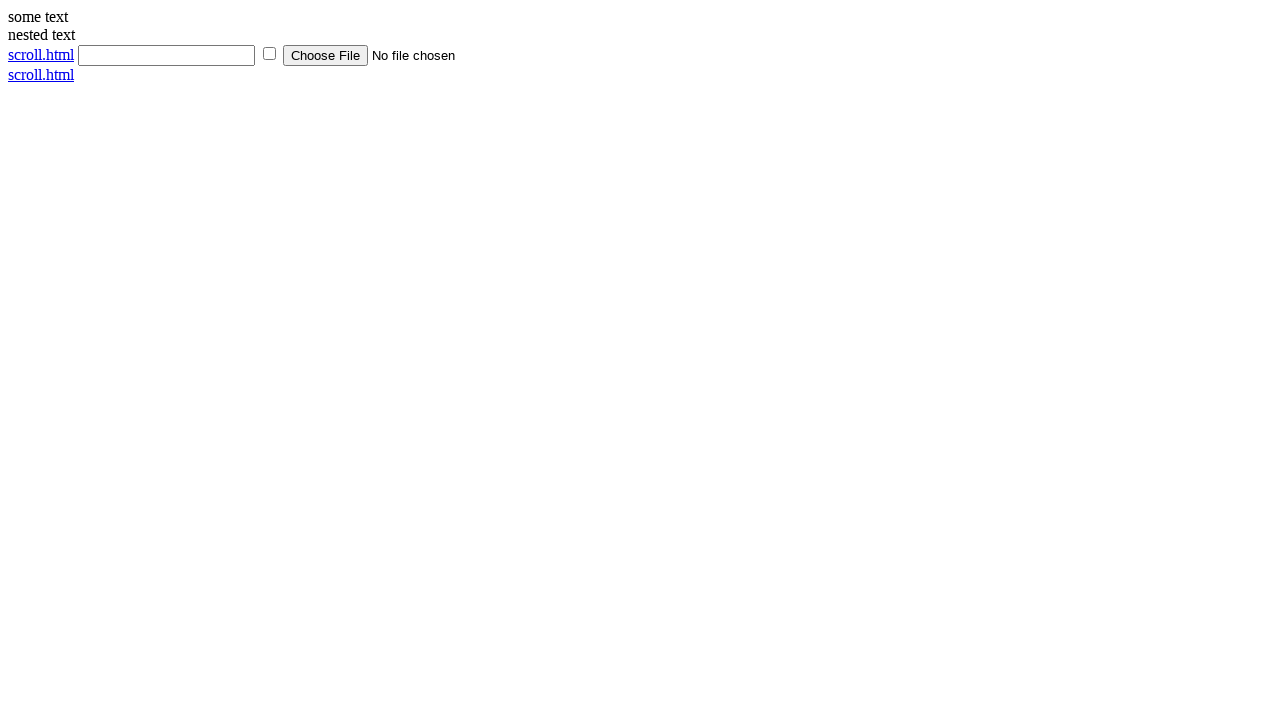

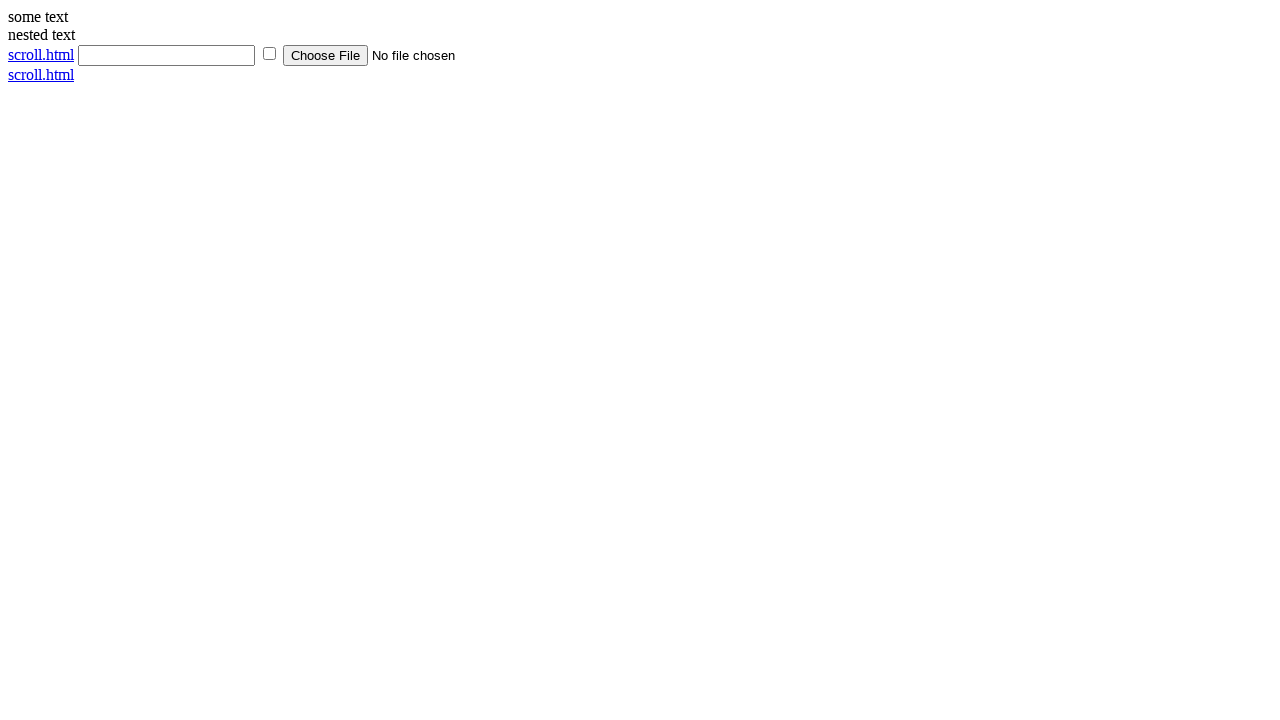